Tests JavaScript alert handling by interacting with simple alerts, confirmation dialogs, and prompt dialogs on a demo page

Starting URL: http://demo.automationtesting.in/Alerts.html

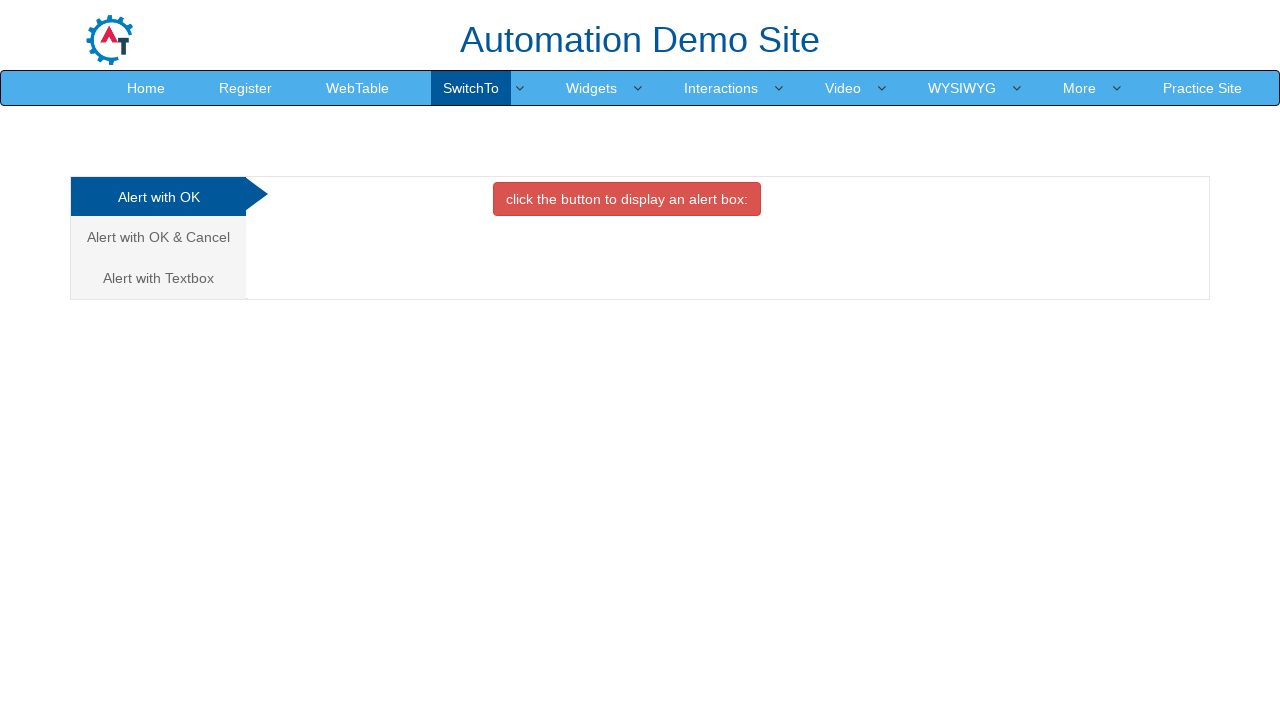

Clicked on simple alert tab at (158, 197) on (//a[@class='analystic'])[1]
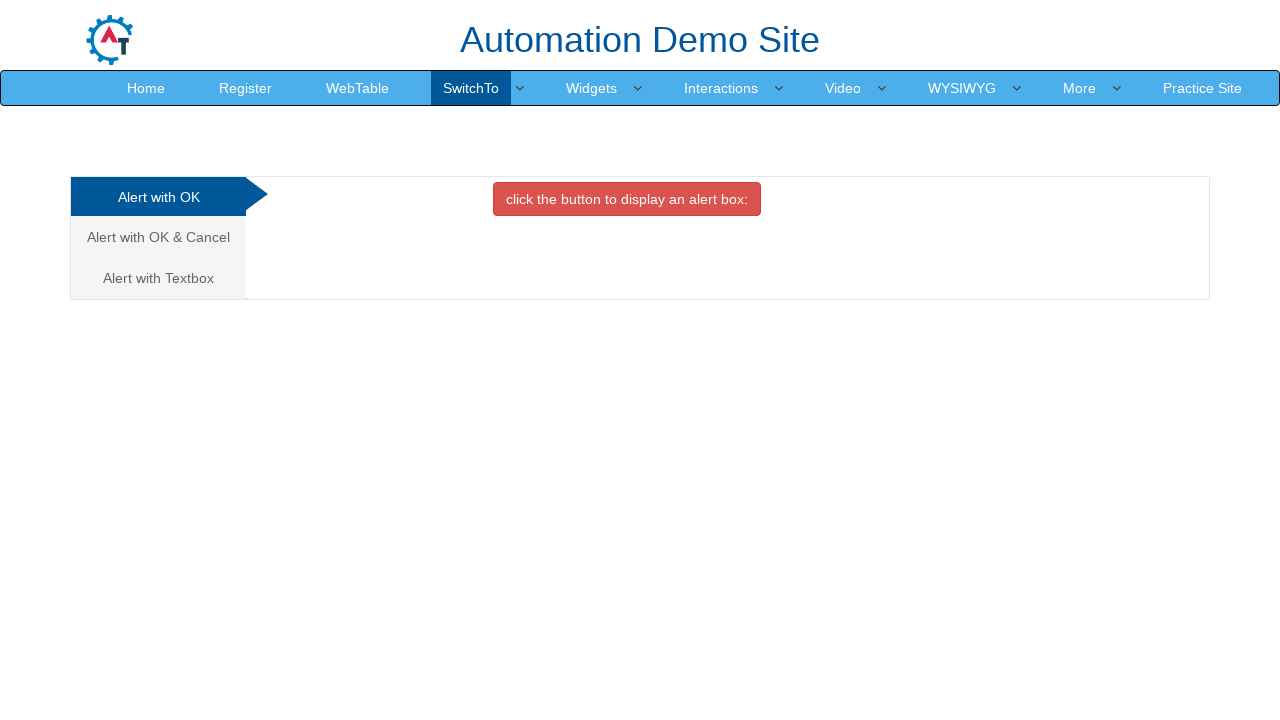

Clicked button to trigger simple alert at (627, 199) on xpath=//button[@class='btn btn-danger']
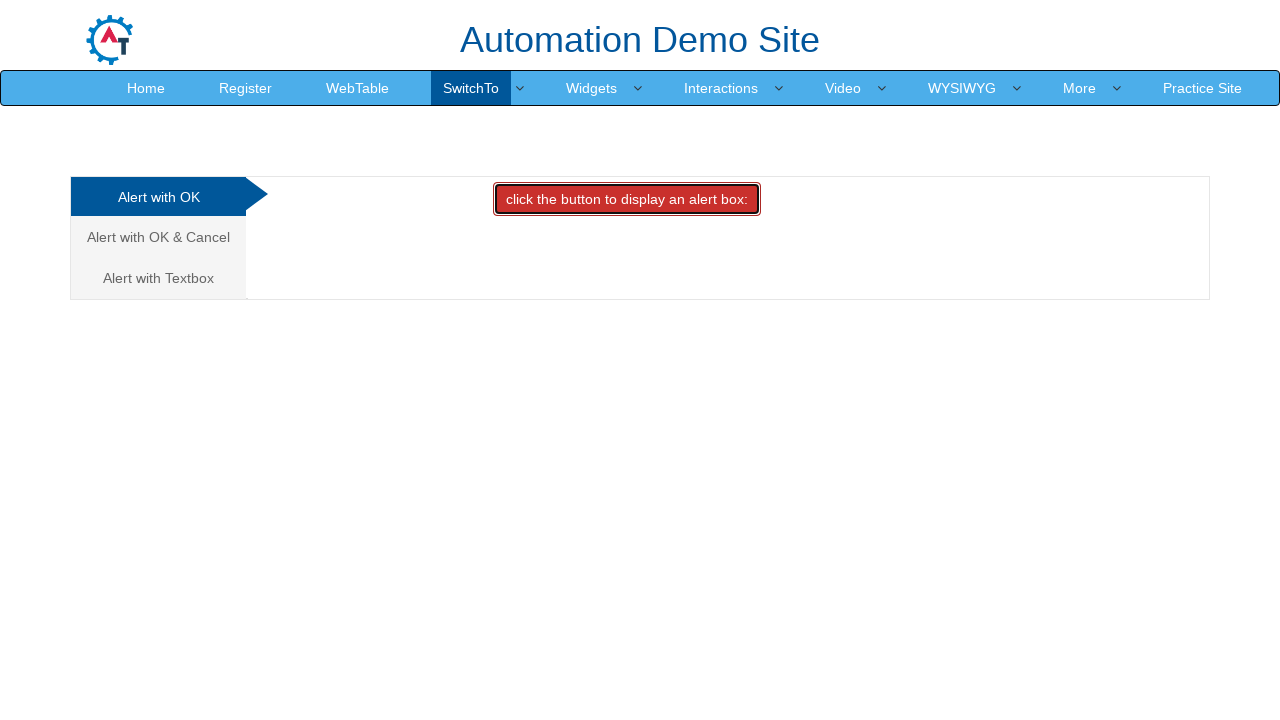

Accepted the simple alert dialog
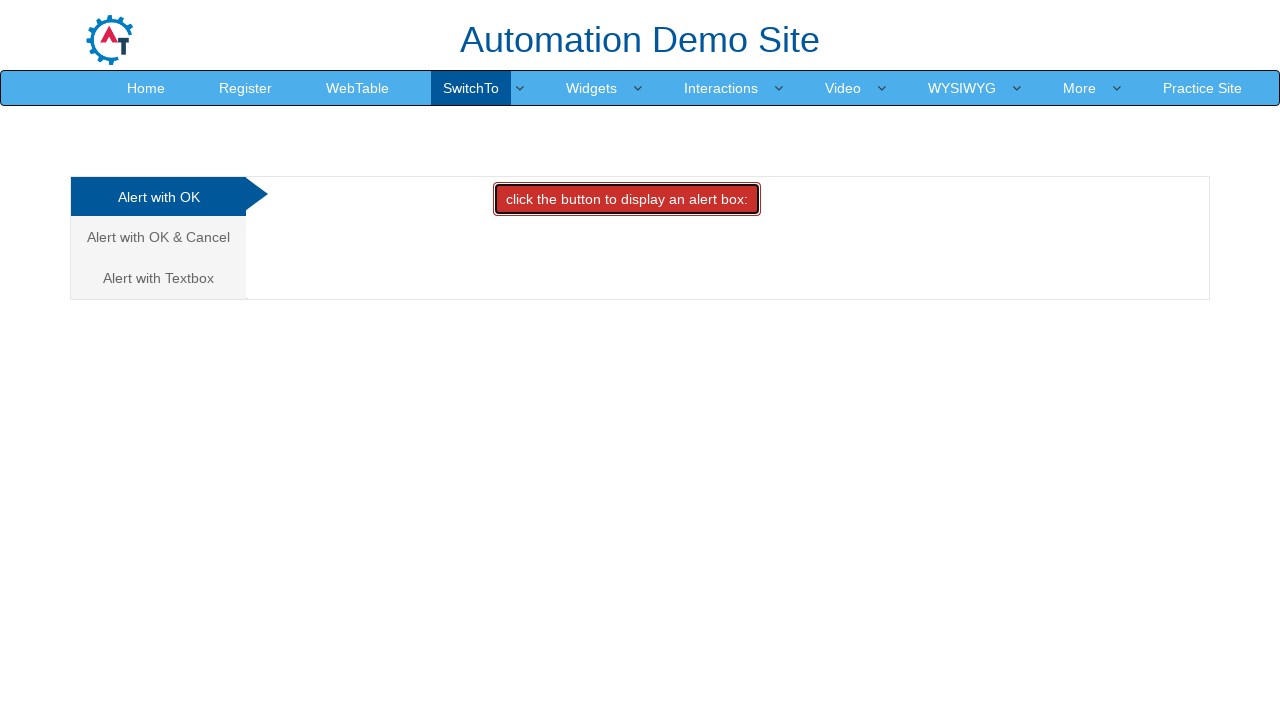

Clicked on confirmation alert tab at (158, 237) on (//a[@class='analystic'])[2]
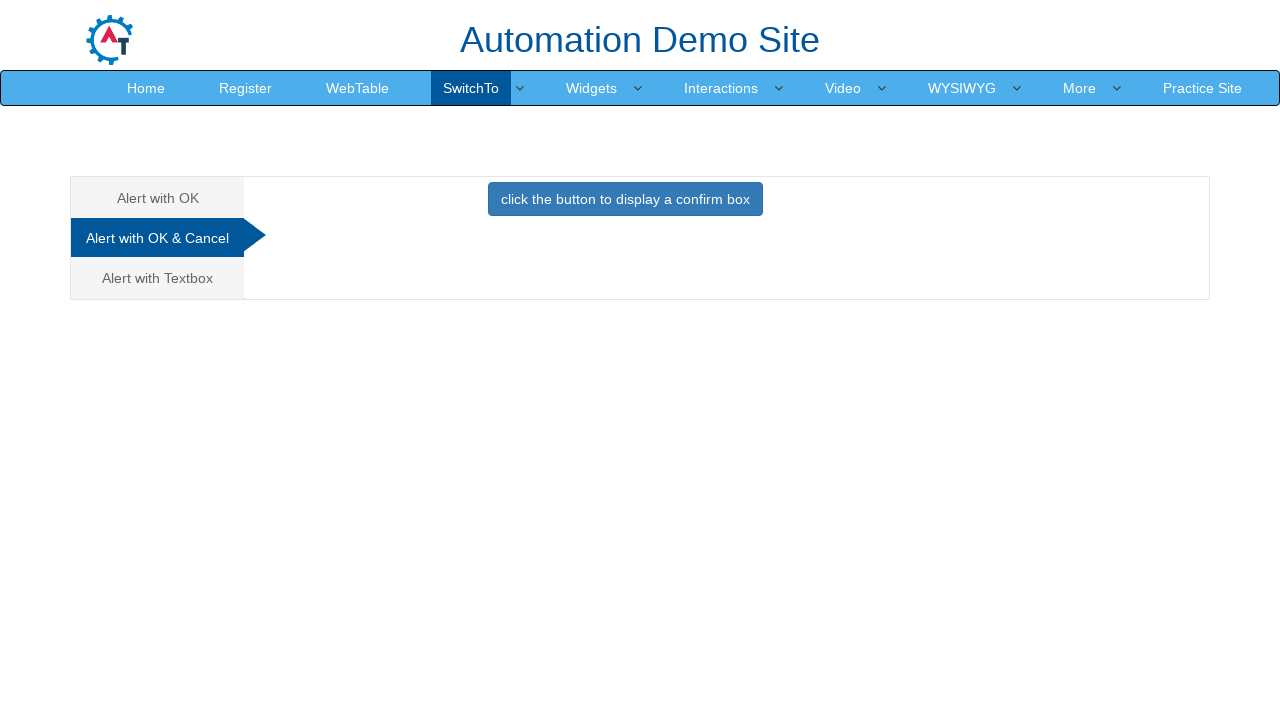

Clicked button to trigger confirmation alert at (625, 199) on xpath=//button[@class='btn btn-primary']
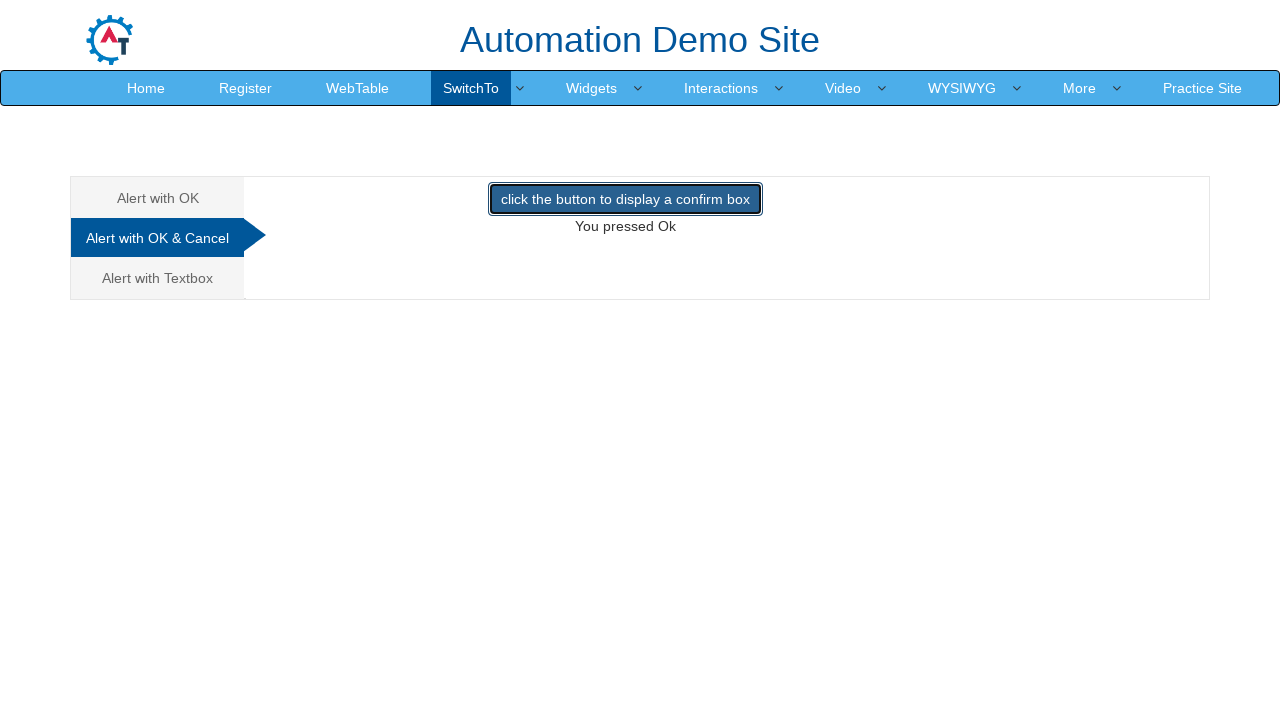

Dismissed the confirmation alert dialog
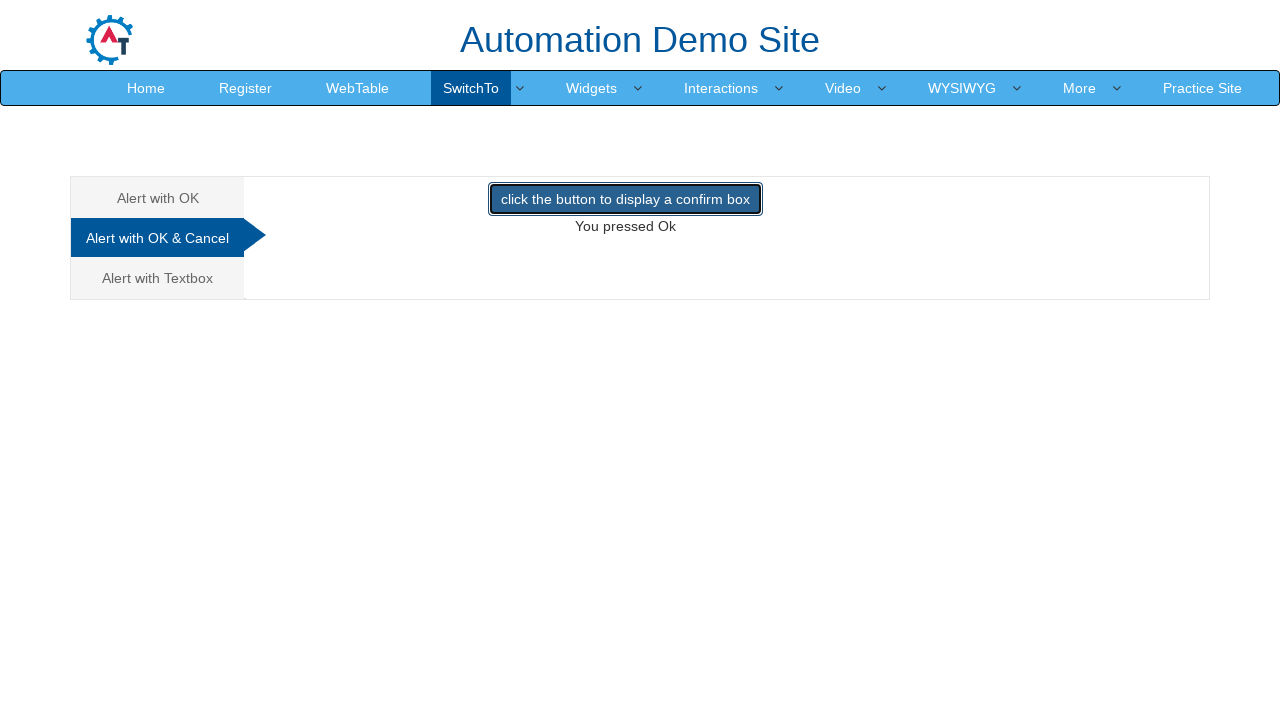

Clicked on prompt alert tab at (158, 278) on (//a[@class='analystic'])[3]
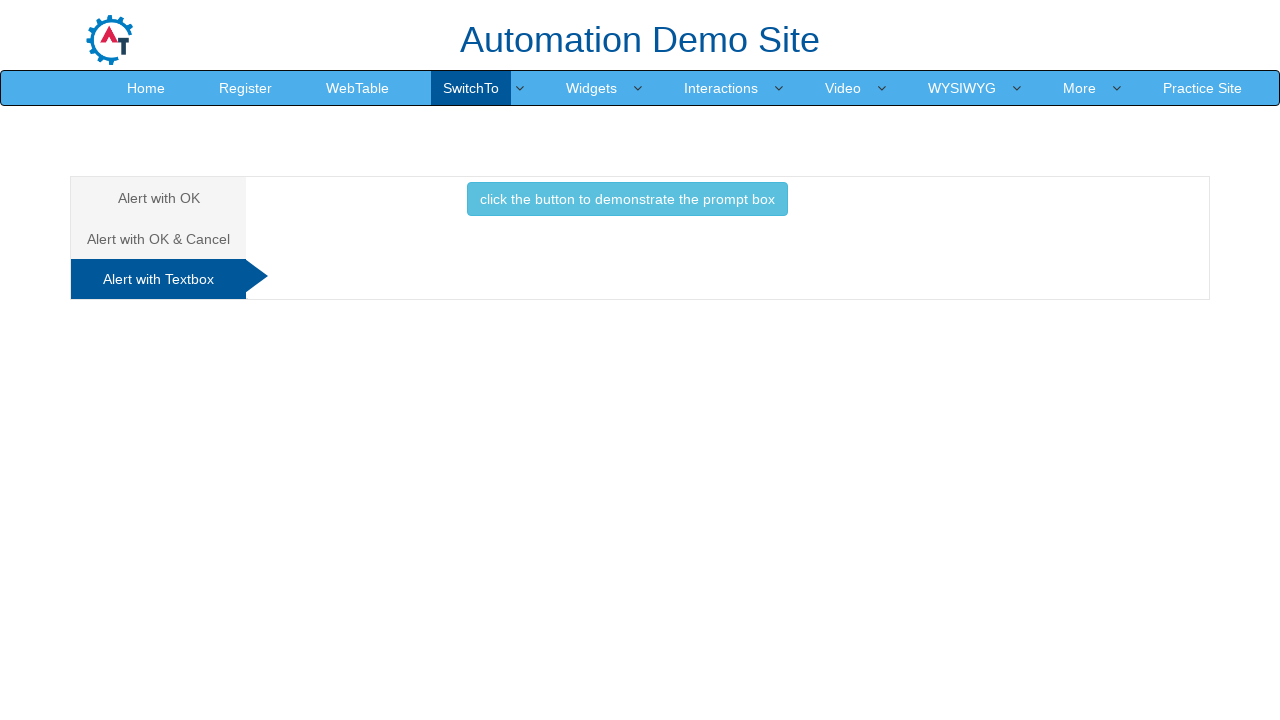

Set up handler to accept prompt dialog with text 'Nithi'
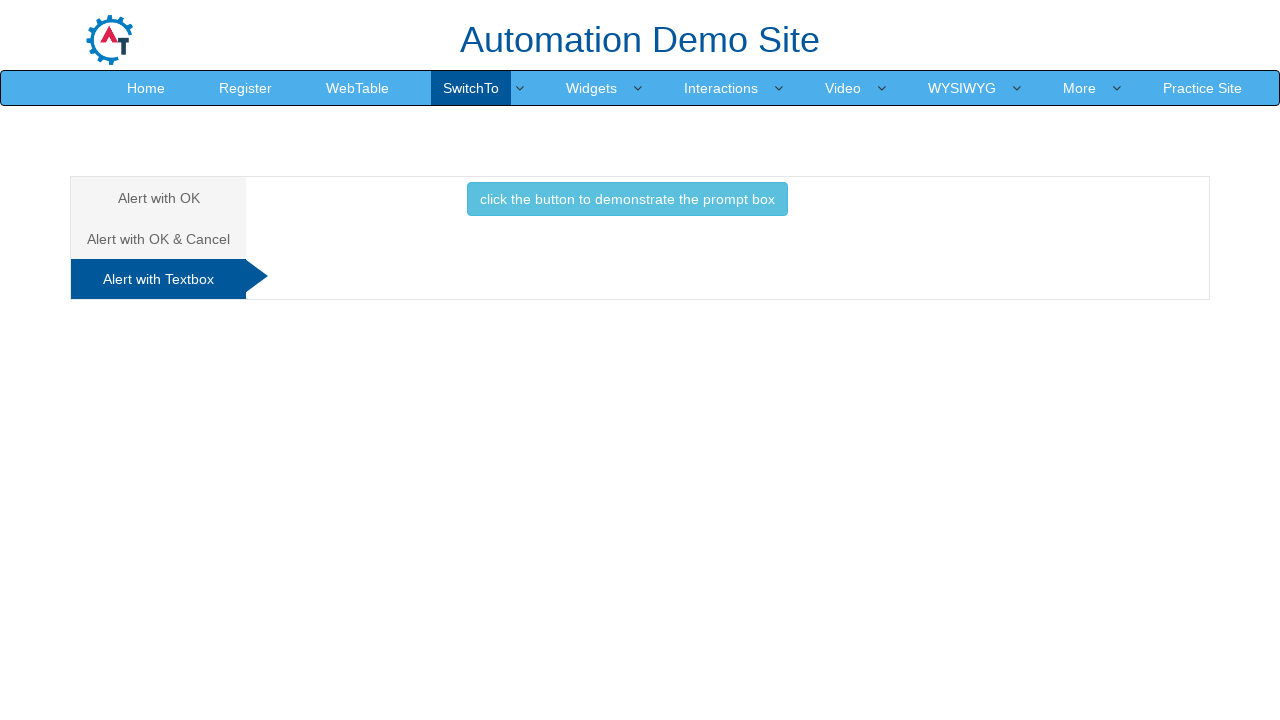

Clicked button to trigger prompt alert at (627, 199) on xpath=//button[@class='btn btn-info']
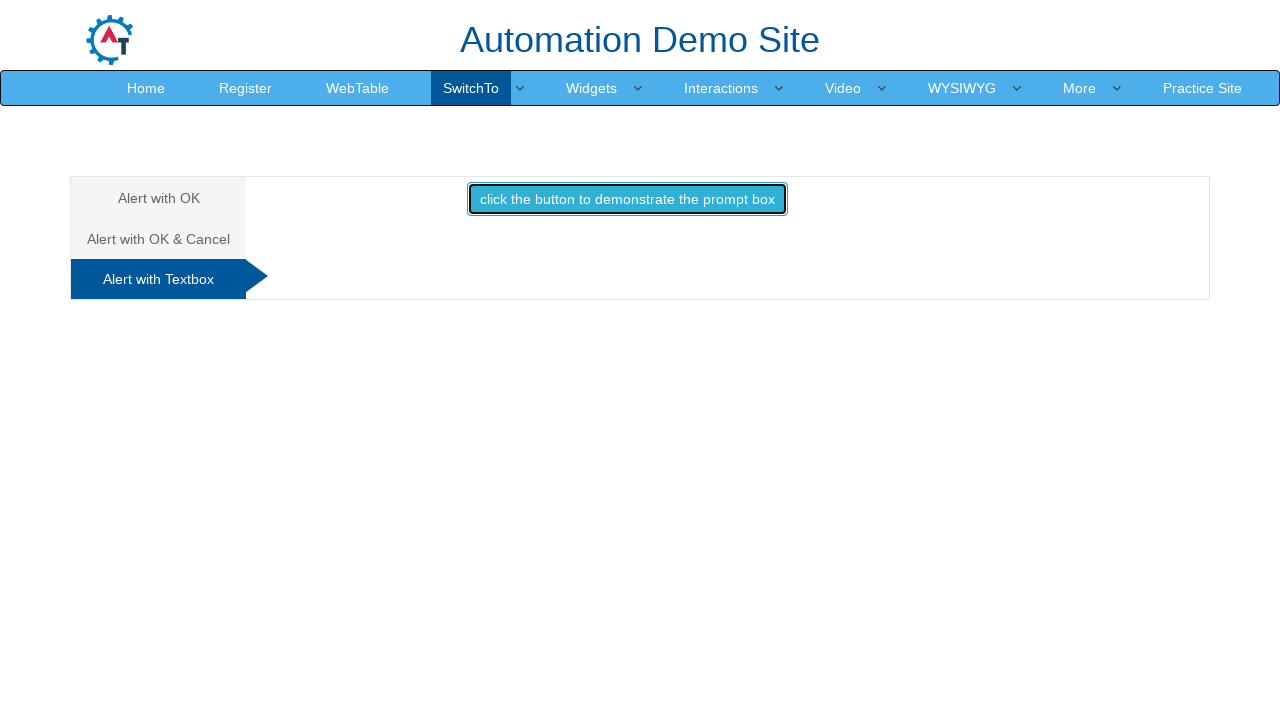

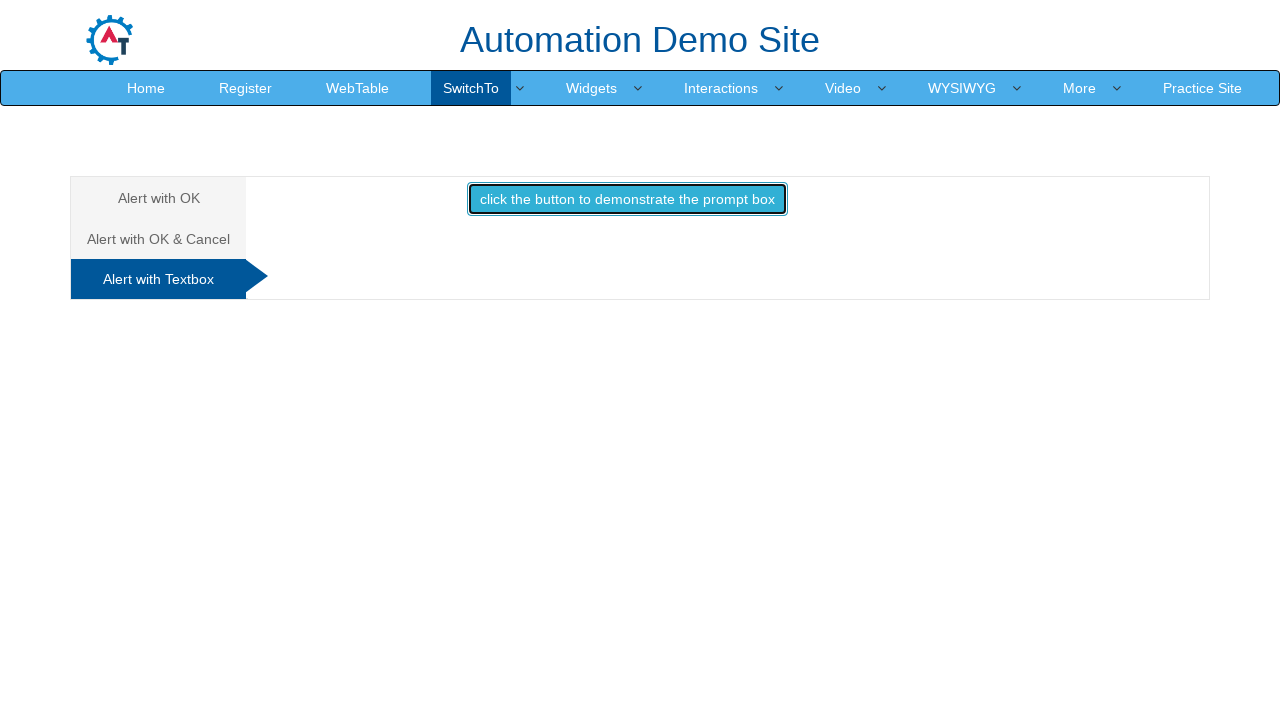